Tests Angular dropdown by selecting a game option and verifying the selection

Starting URL: https://ej2.syncfusion.com/angular/demos/?_ga=2.262049992.437420821.1575083417-524628264.1575083417#/material/drop-down-list/data-binding

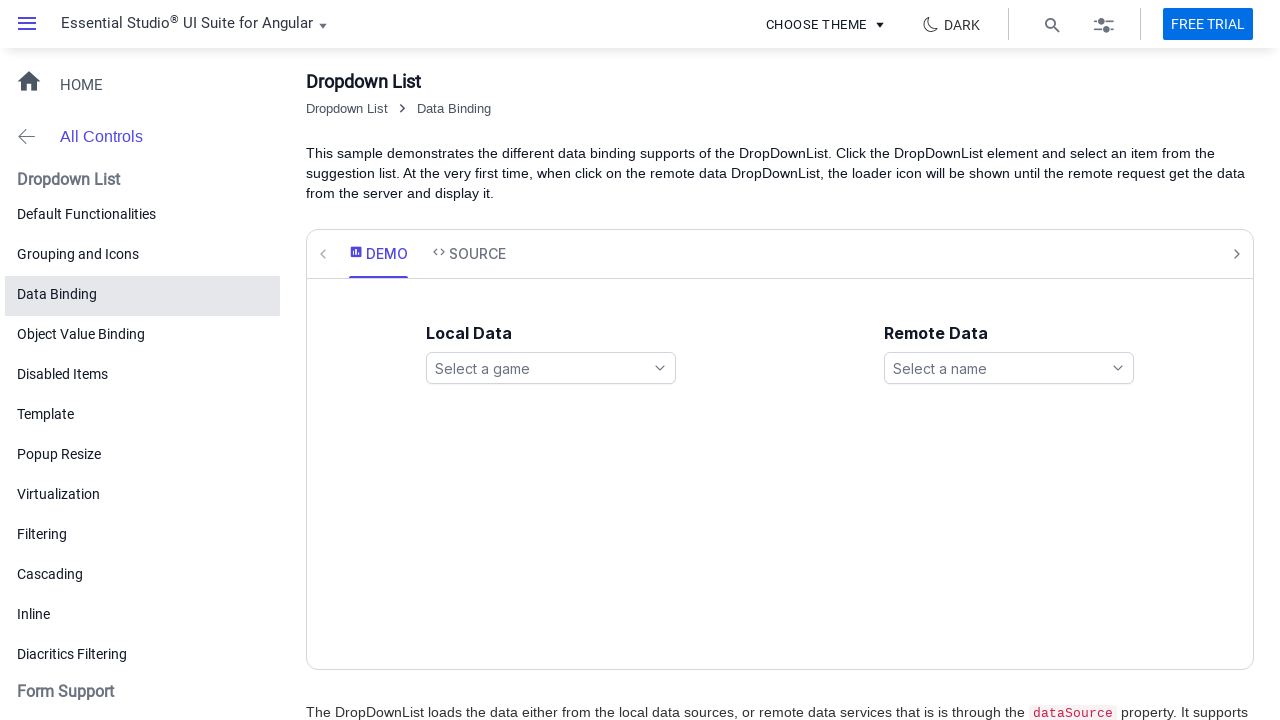

Clicked on the games dropdown to open options at (551, 368) on xpath=//ejs-dropdownlist[@id='games']
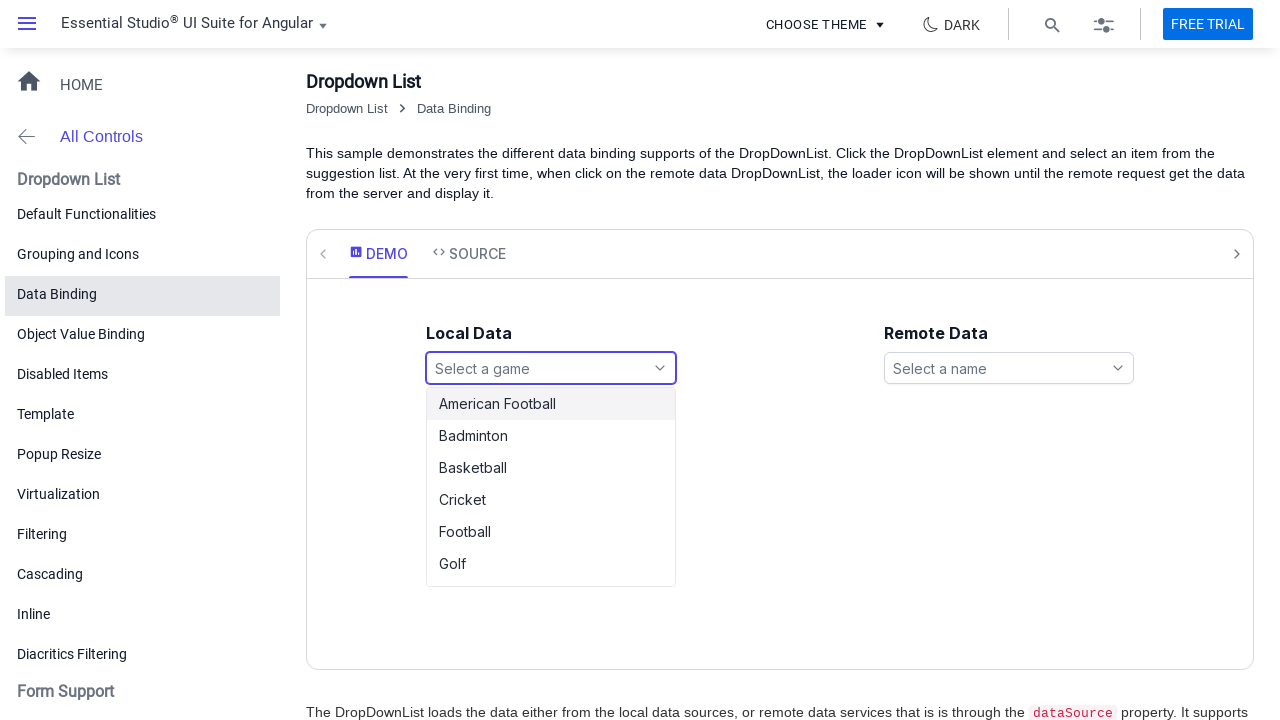

Dropdown options loaded and became visible
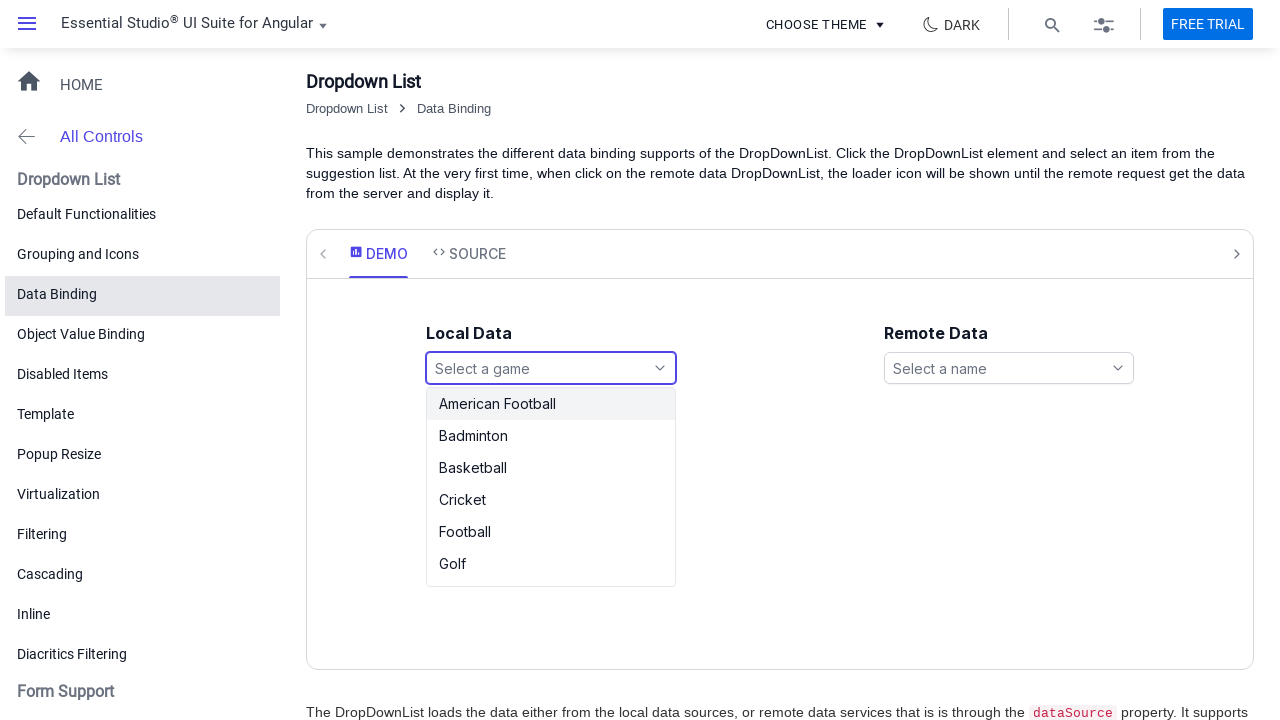

Selected 'Basketball' from the dropdown options at (551, 468) on xpath=//ul[@id='games_options']//li[text()='Basketball']
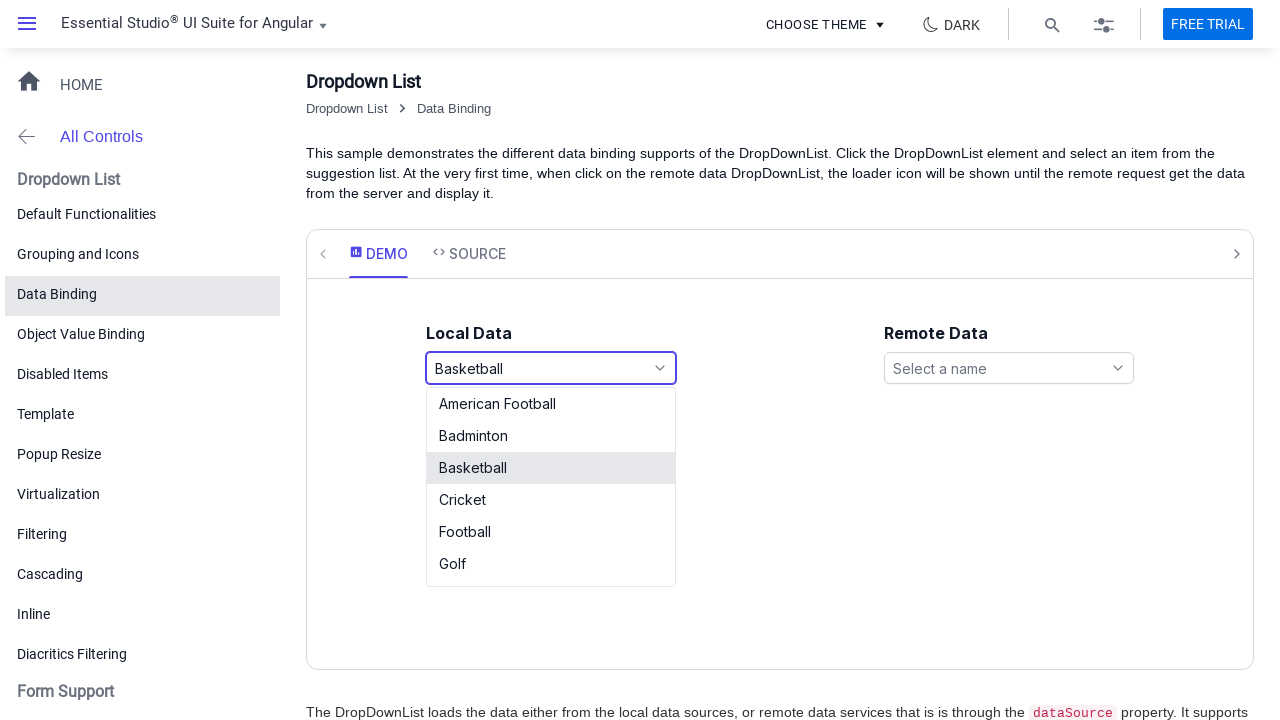

Retrieved selected dropdown value using JavaScript
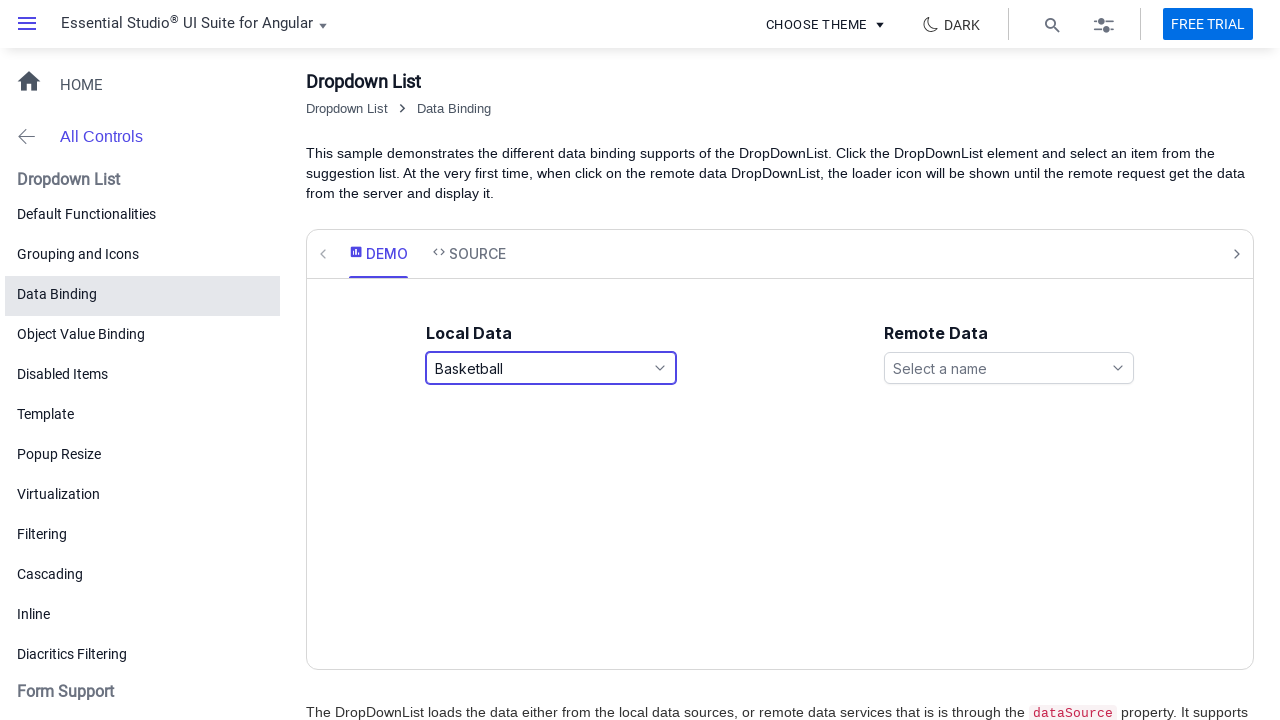

Verified that 'Basketball' was successfully selected in the Angular dropdown
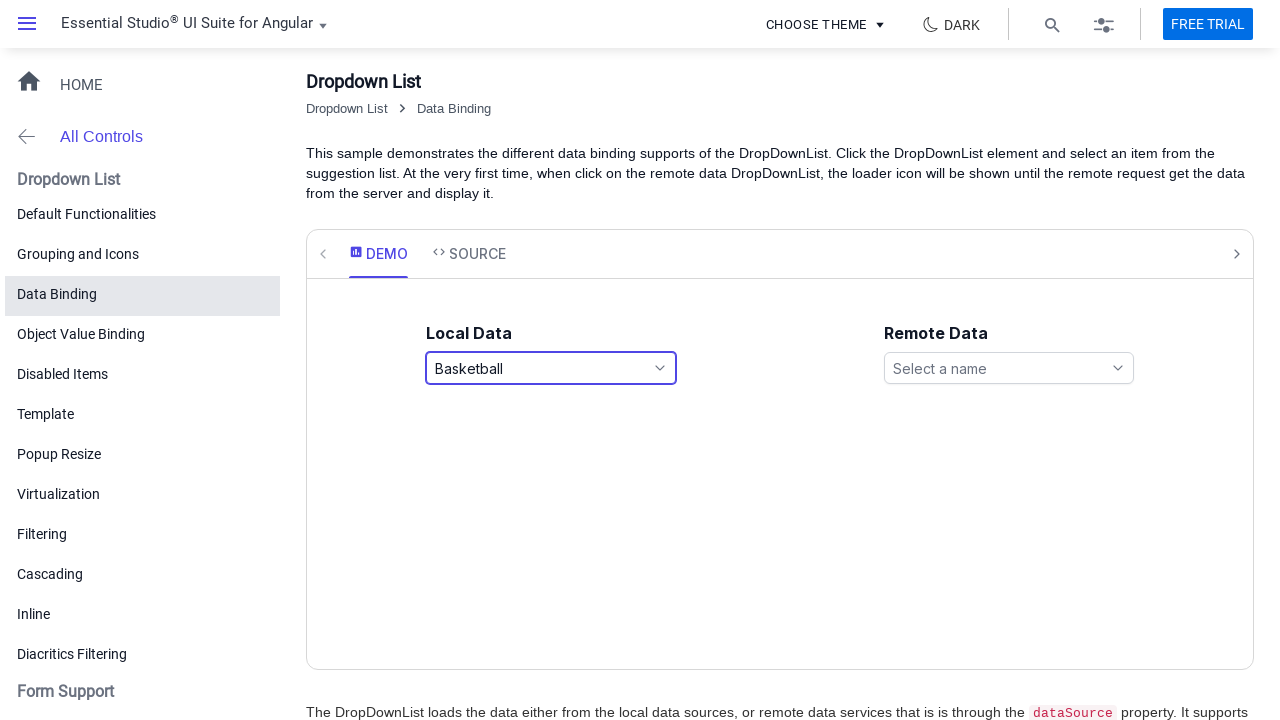

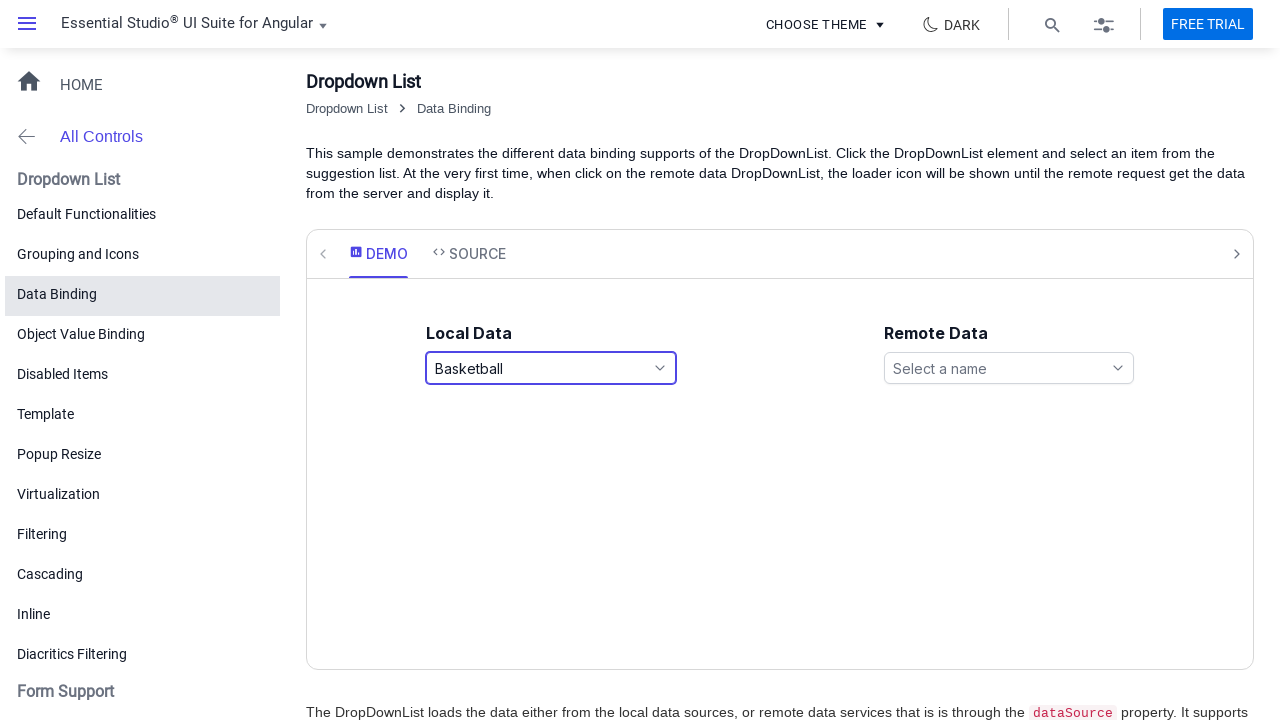